Tests login form validation by verifying error messages when email or password fields are empty

Starting URL: https://codility-frontend-prod.s3.amazonaws.com/media/task_static/qa_login_page/9a83bda125cd7398f9f482a3d6d45ea4/static/attachments/reference_page.html

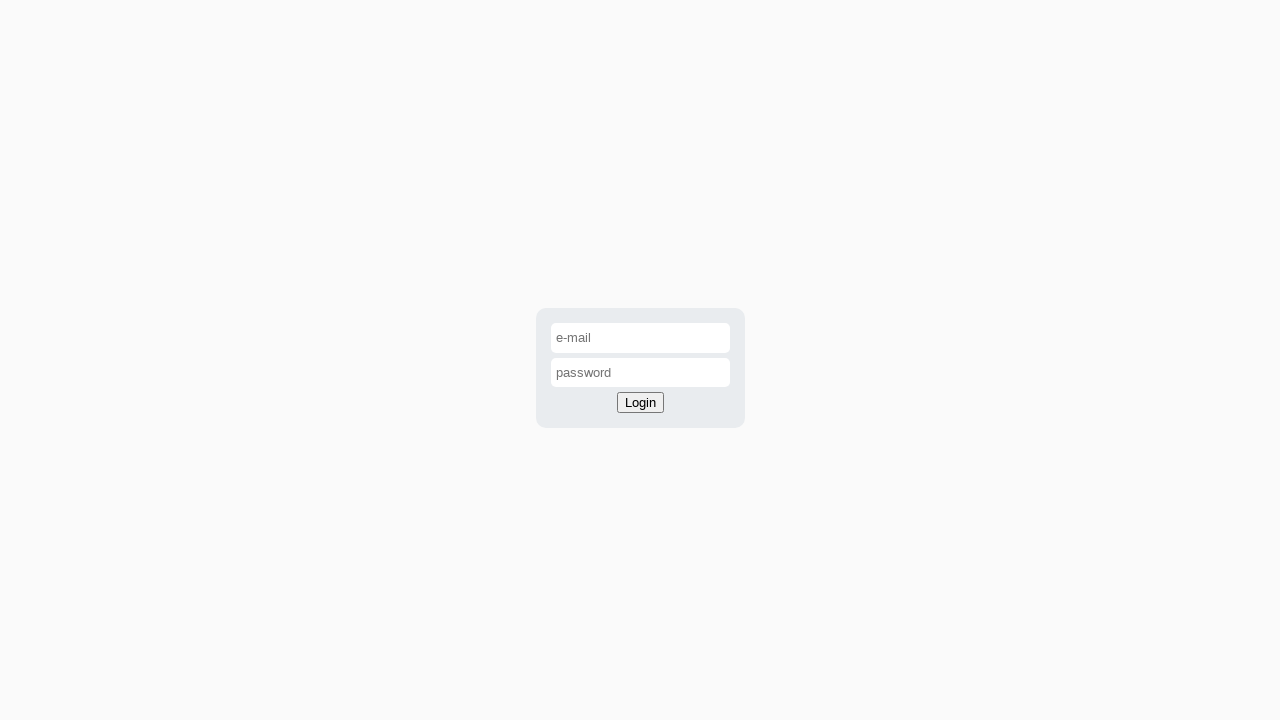

Filled password field with 'password' on #password-input
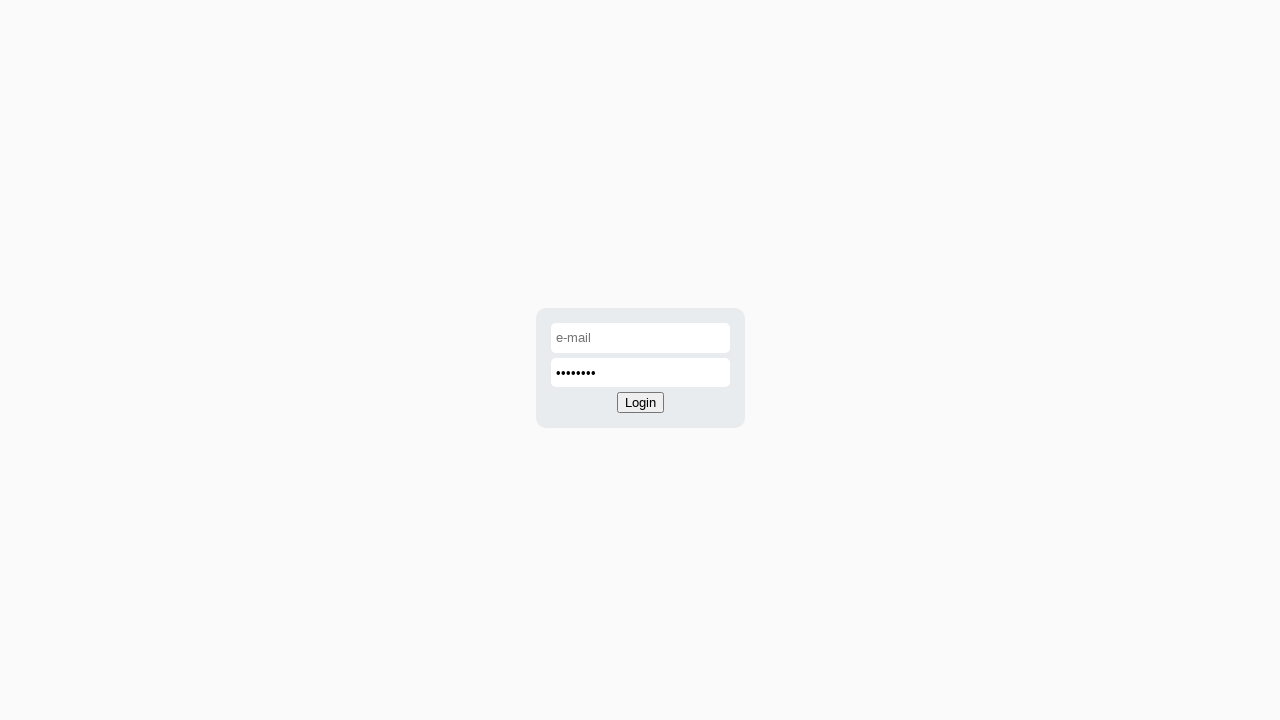

Clicked login button with empty email field at (640, 403) on #login-button
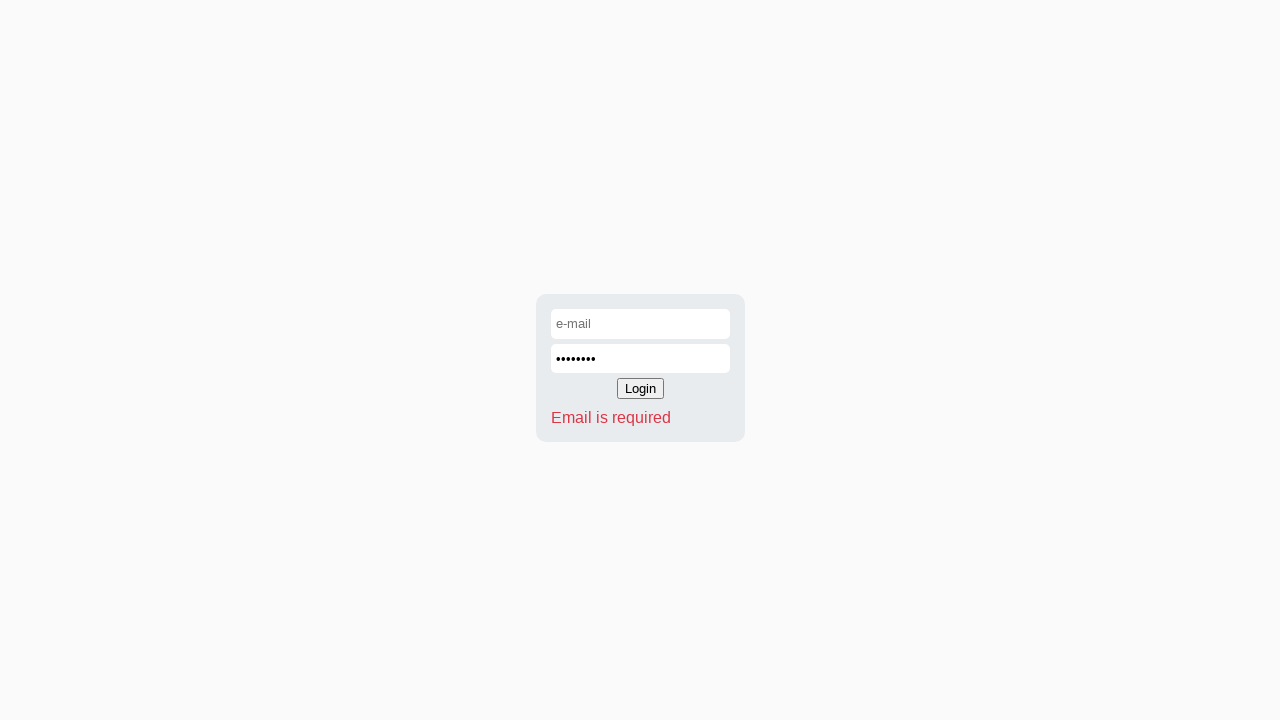

Retrieved email validation error message
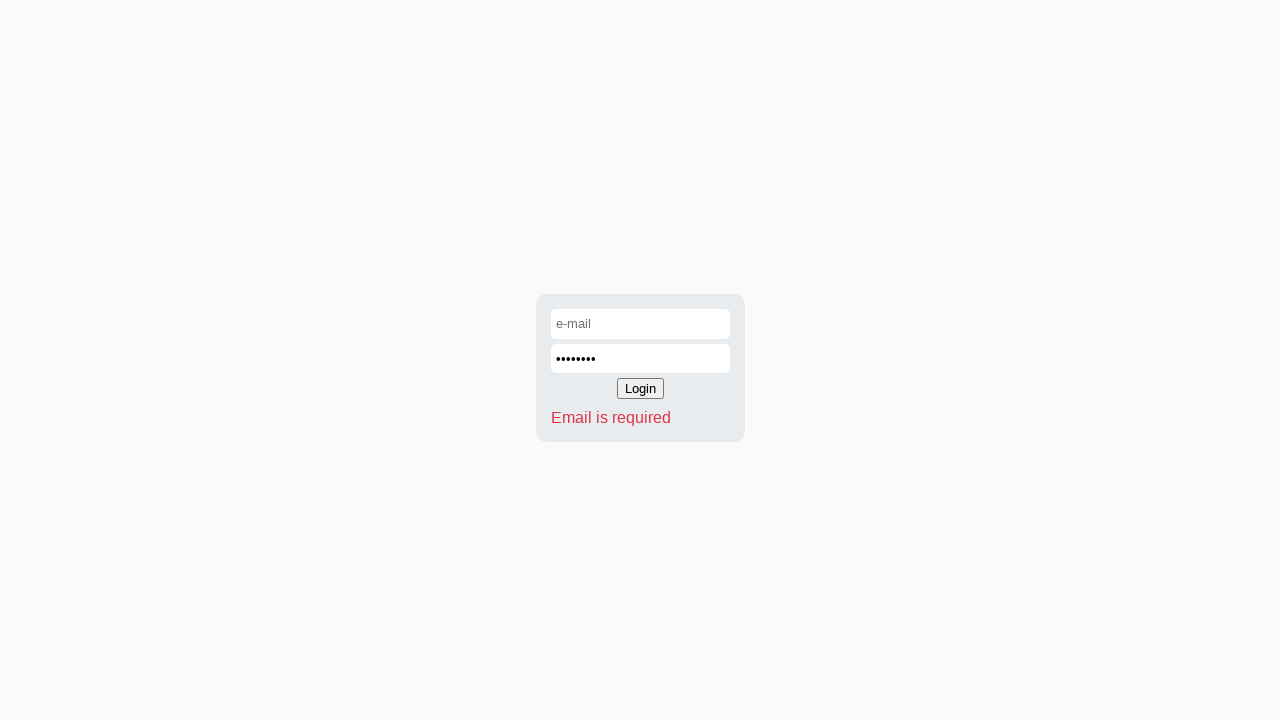

Verified error message 'Email is required' is displayed
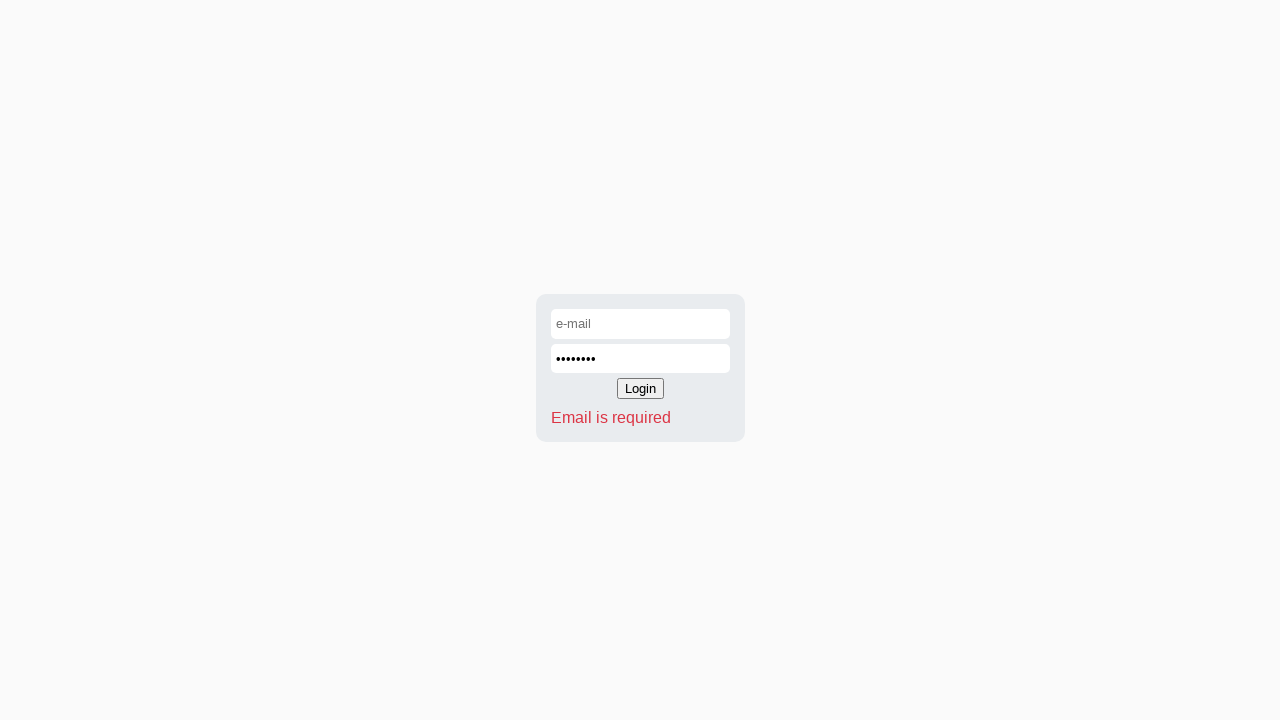

Filled email field with 'unknown@codility.com' on #email-input
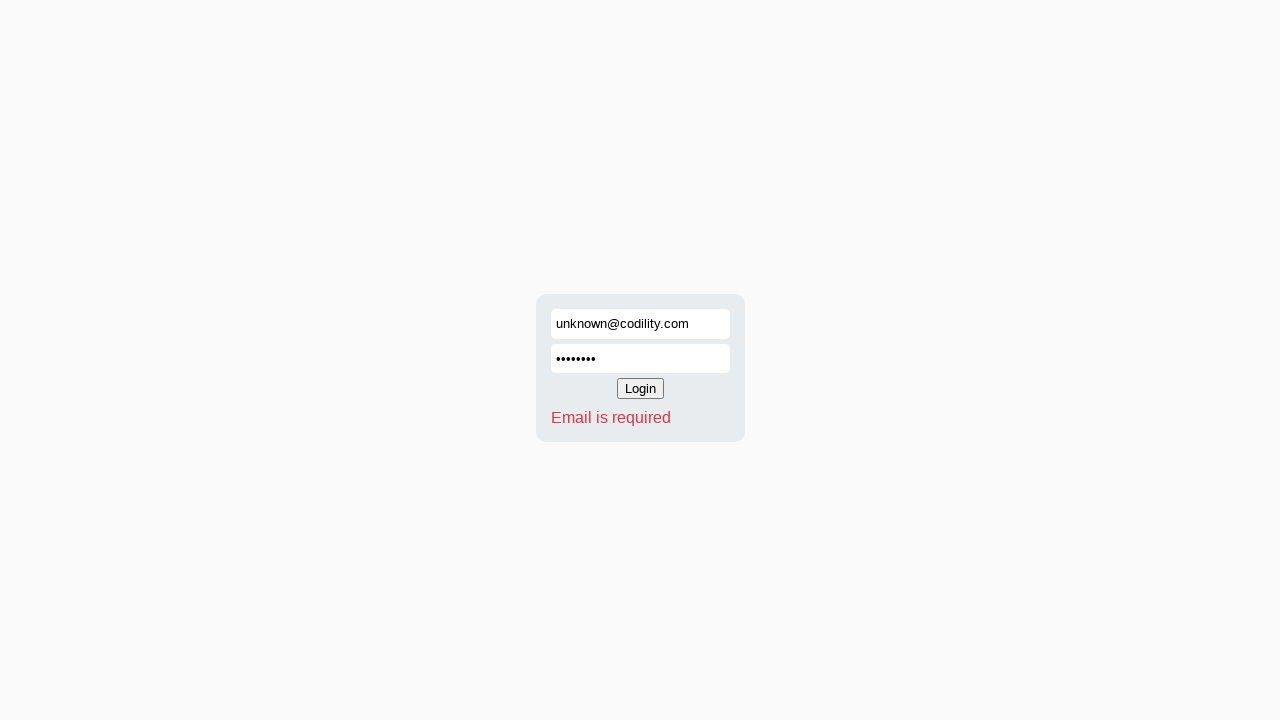

Cleared password field on #password-input
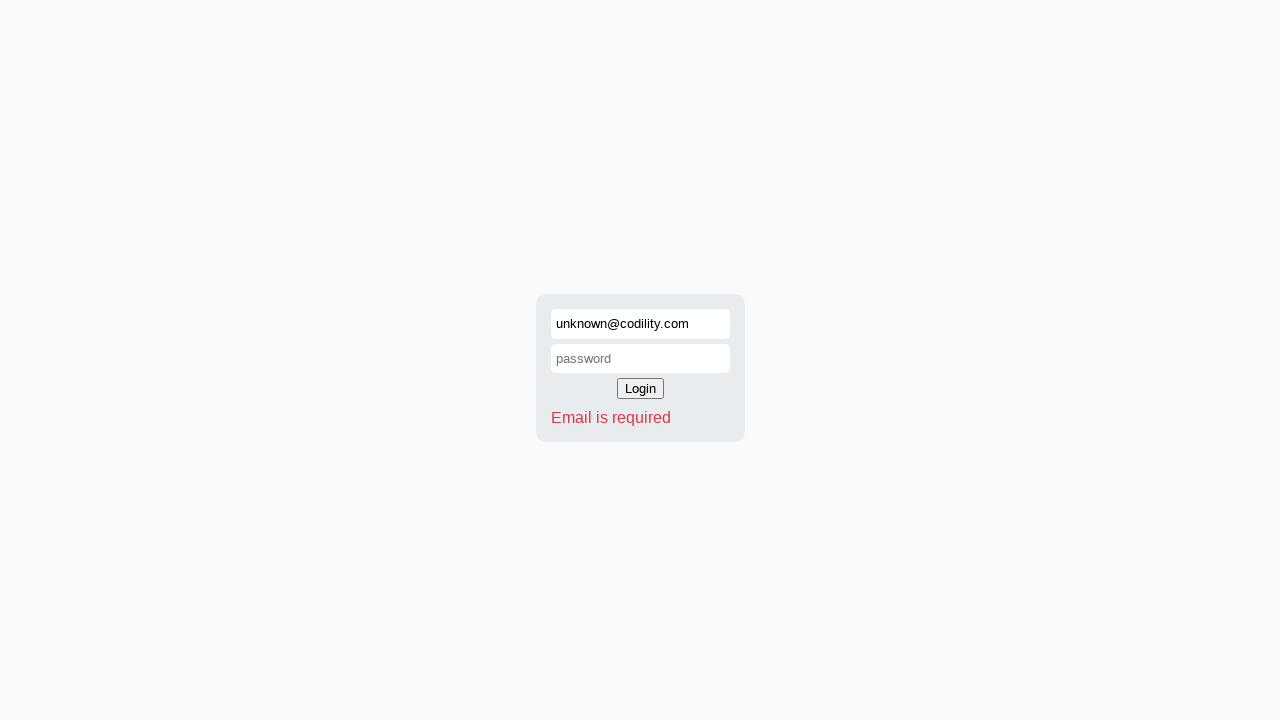

Clicked login button with empty password field at (640, 389) on #login-button
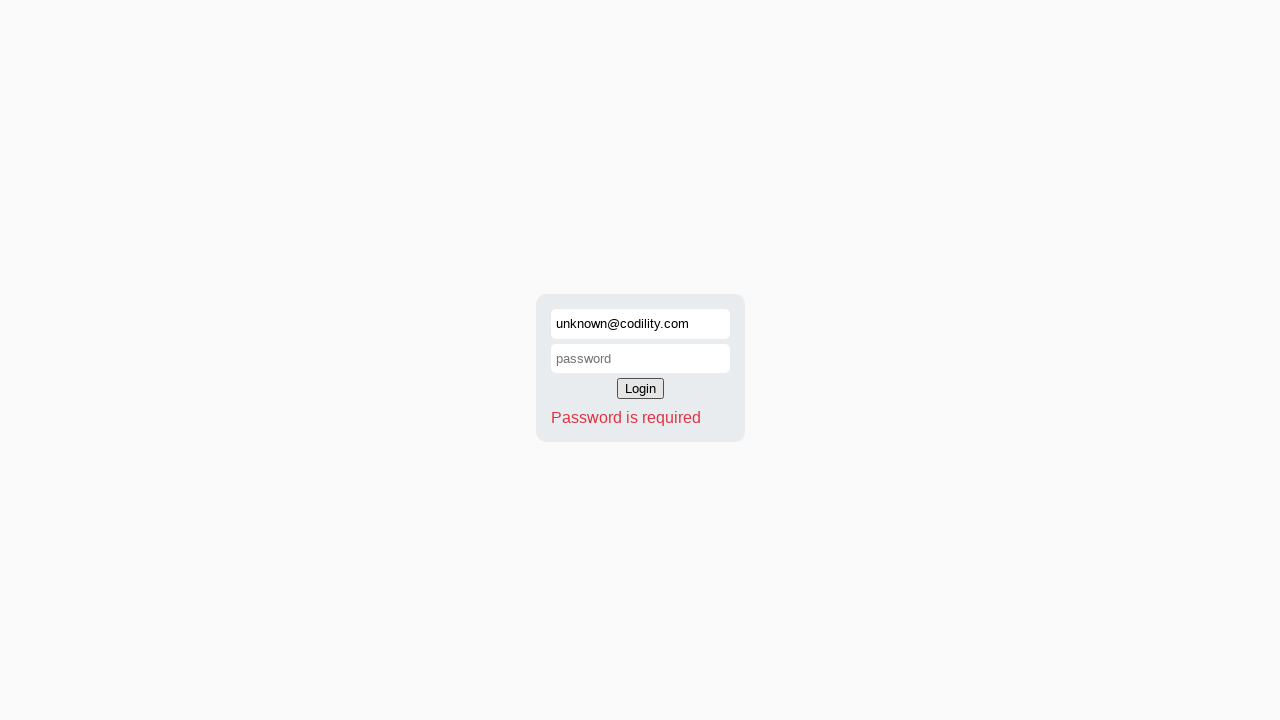

Retrieved password validation error message
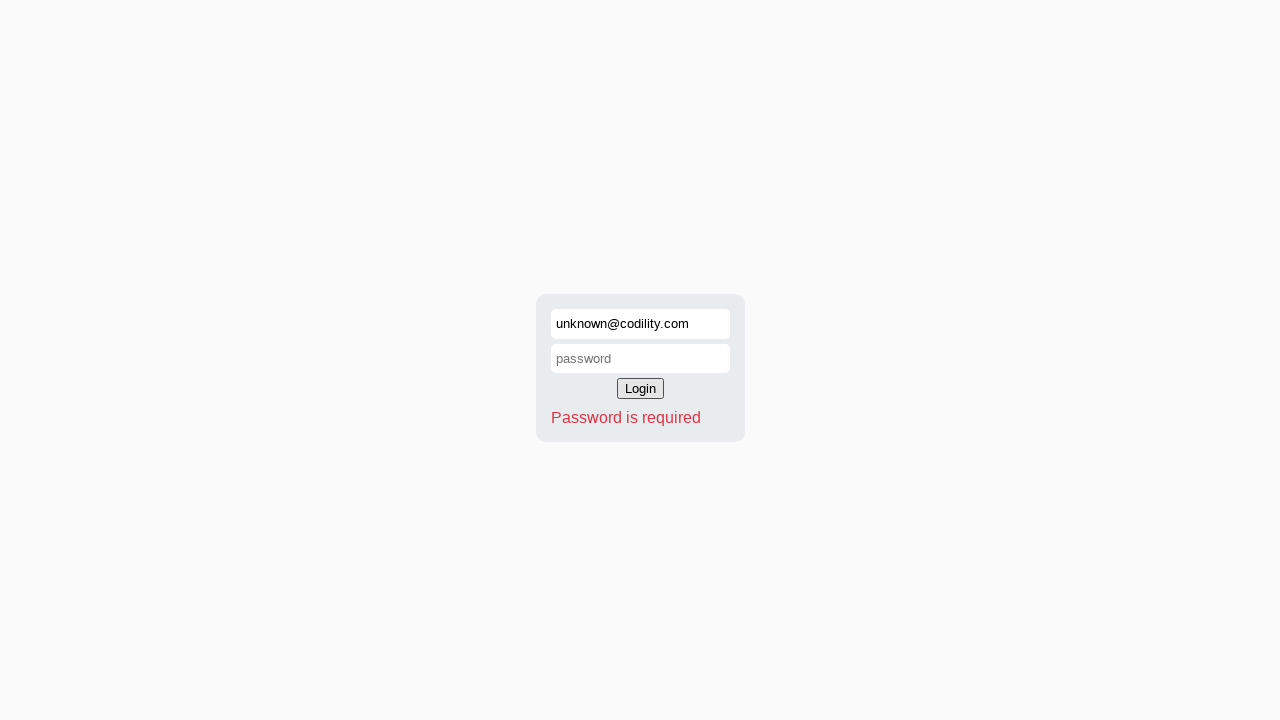

Verified error message 'Password is required' is displayed
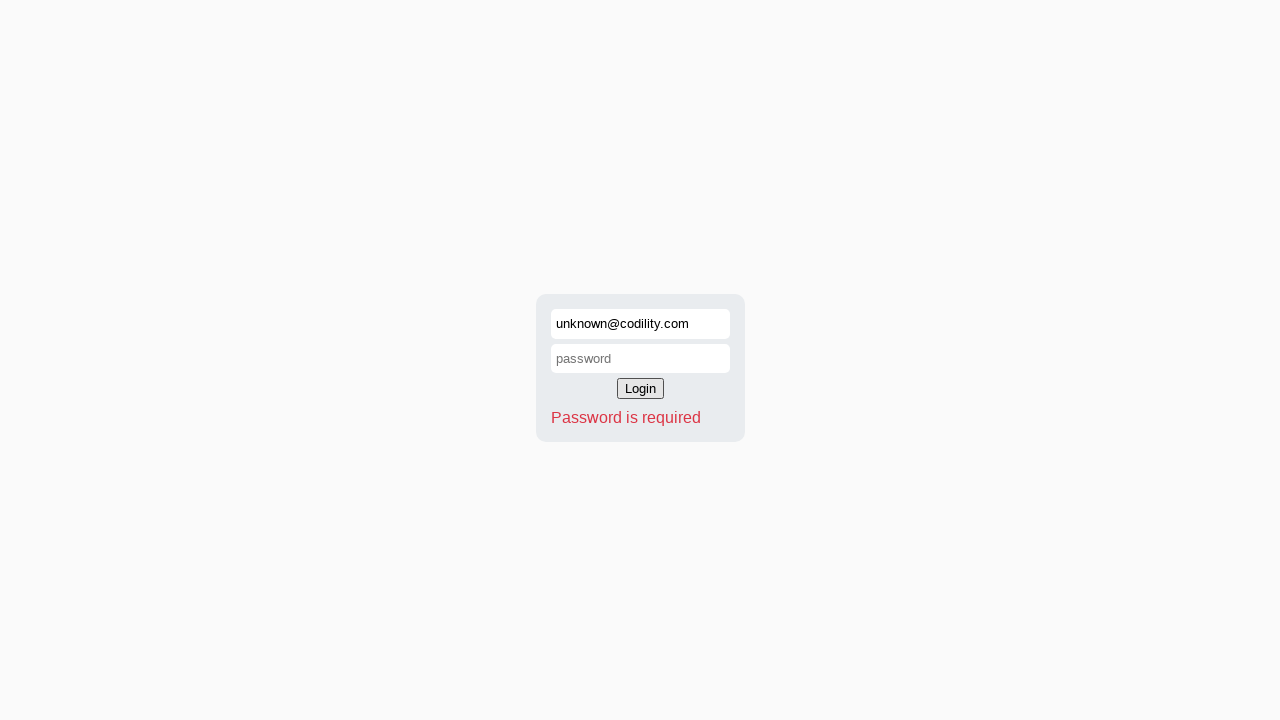

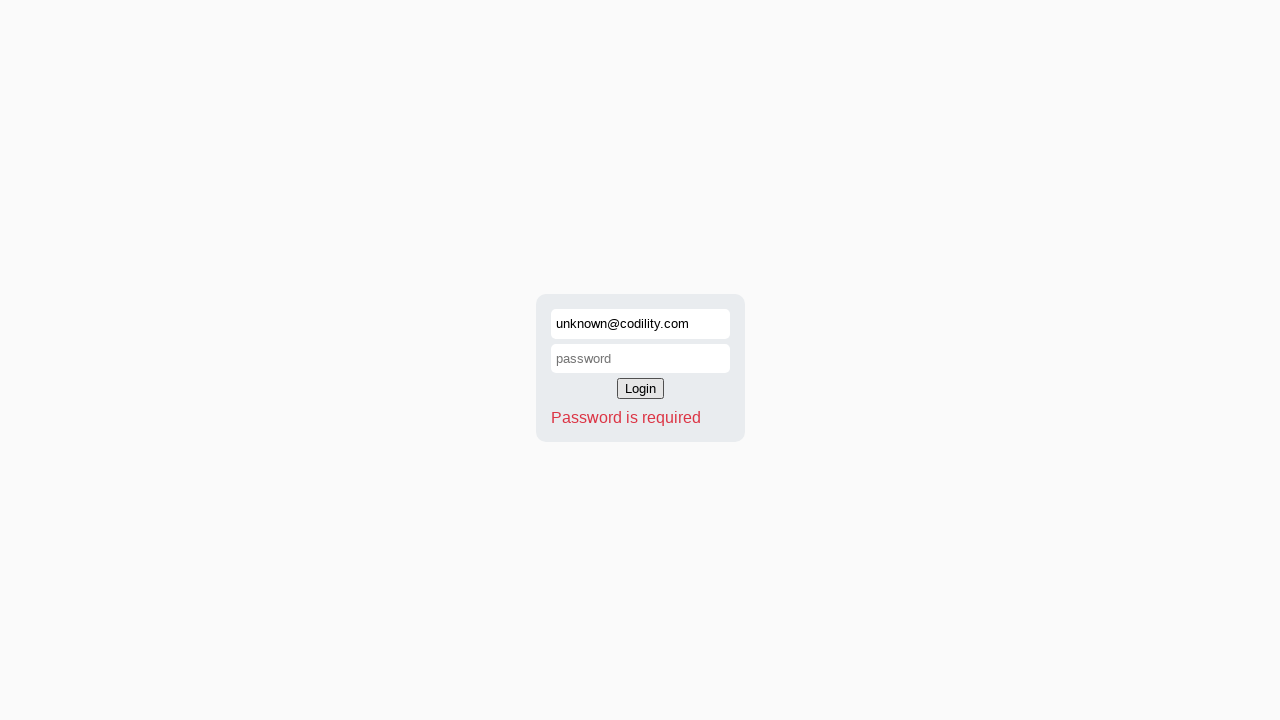